Tests button interactions on DemoQA buttons page by performing single clicks on three different buttons: Double Click Me, Right Click Me, and Click Me buttons.

Starting URL: https://demoqa.com/buttons

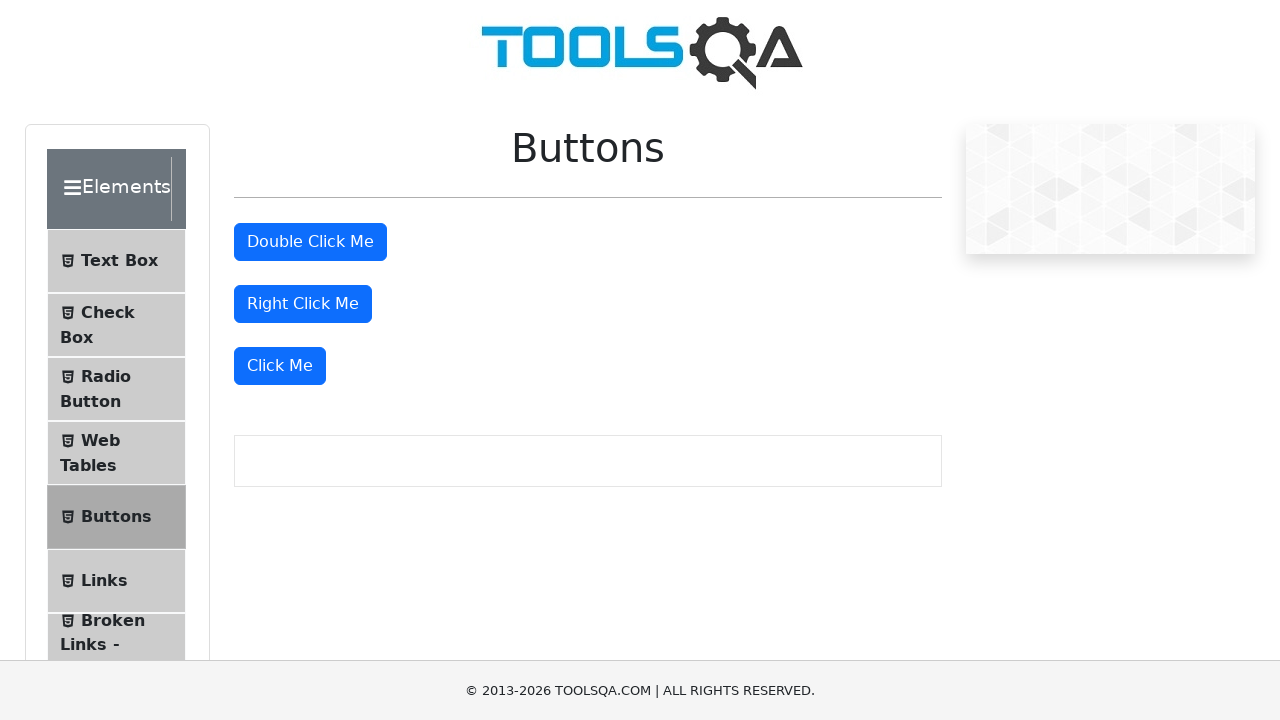

Clicked Double Click Me button at (310, 242) on #doubleClickBtn
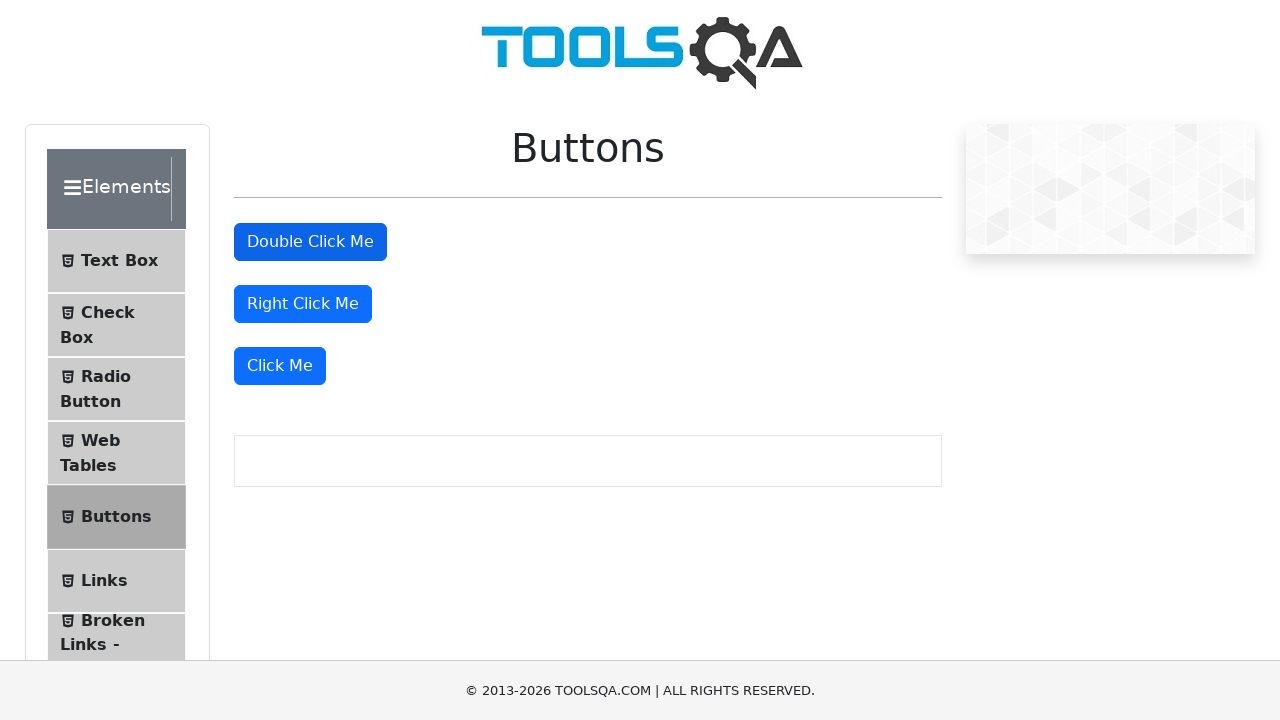

Clicked Right Click Me button at (303, 304) on #rightClickBtn
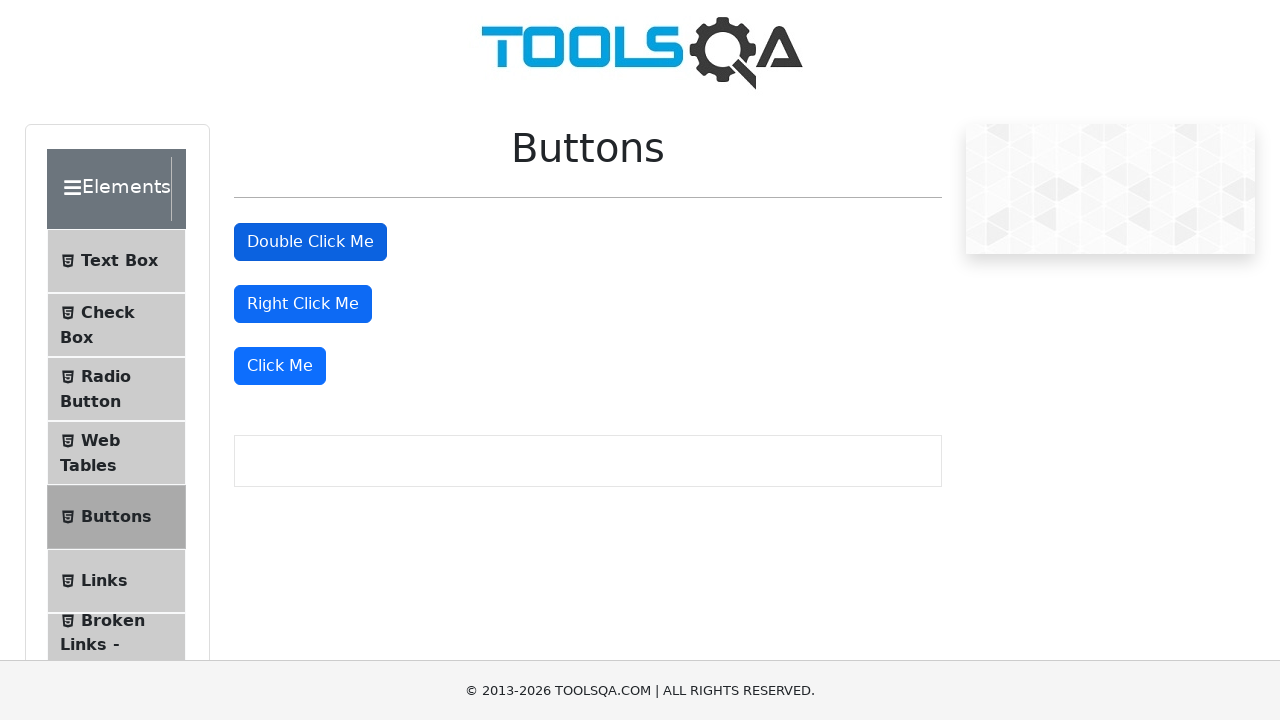

Clicked Click Me button at (280, 366) on xpath=//div[3]/button
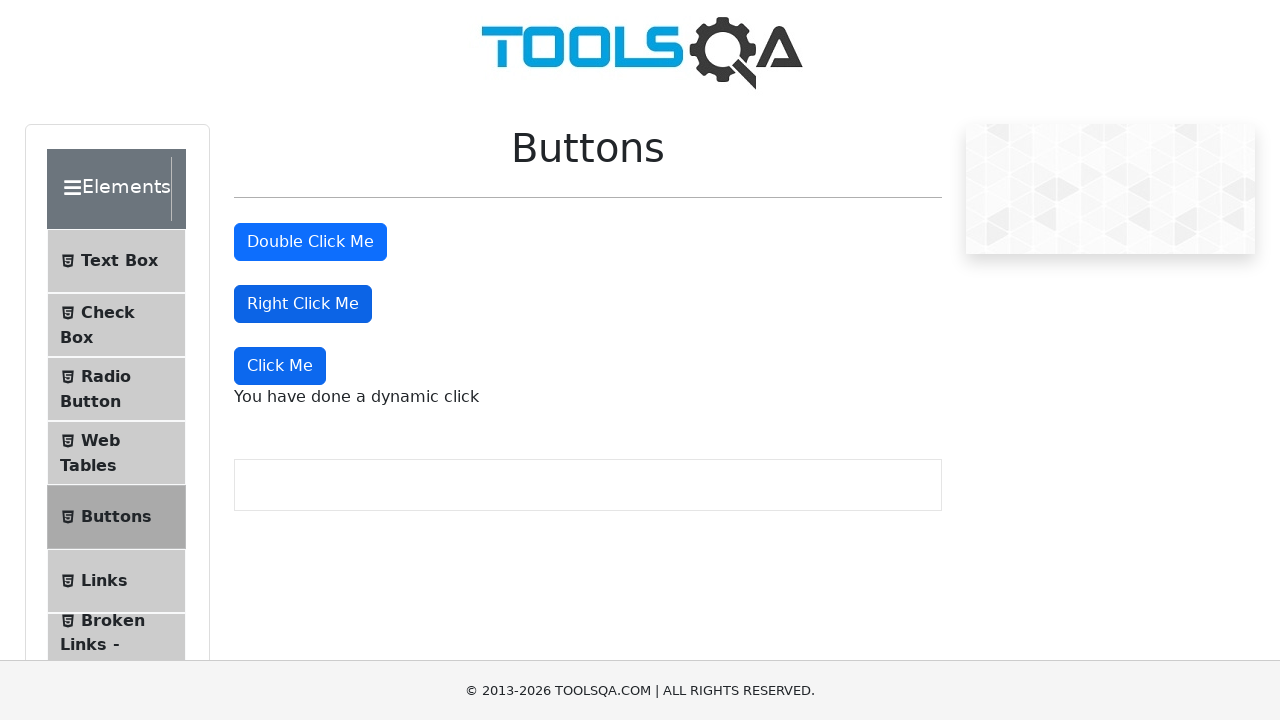

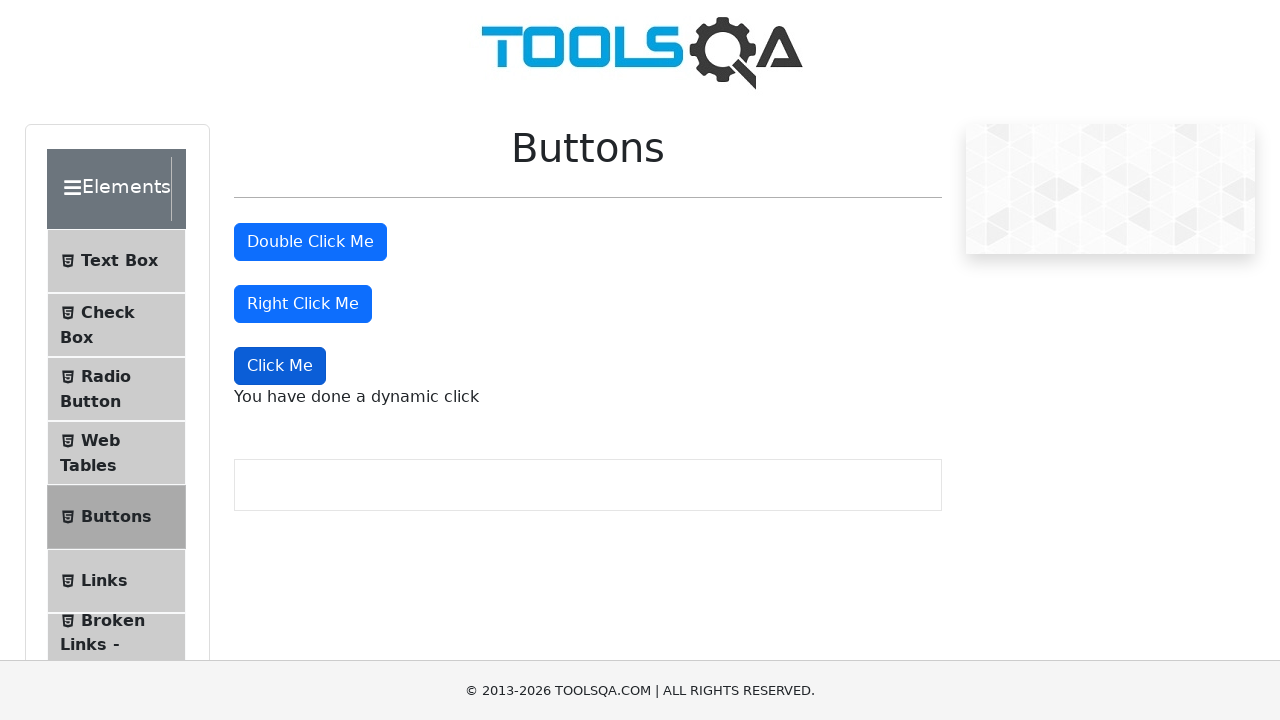